Tests cookie management functionality by navigating to a cookies demo page, reading and clearing browser cookies, then clicking a refresh button to regenerate cookies.

Starting URL: https://bonigarcia.dev/selenium-webdriver-java/cookies.html

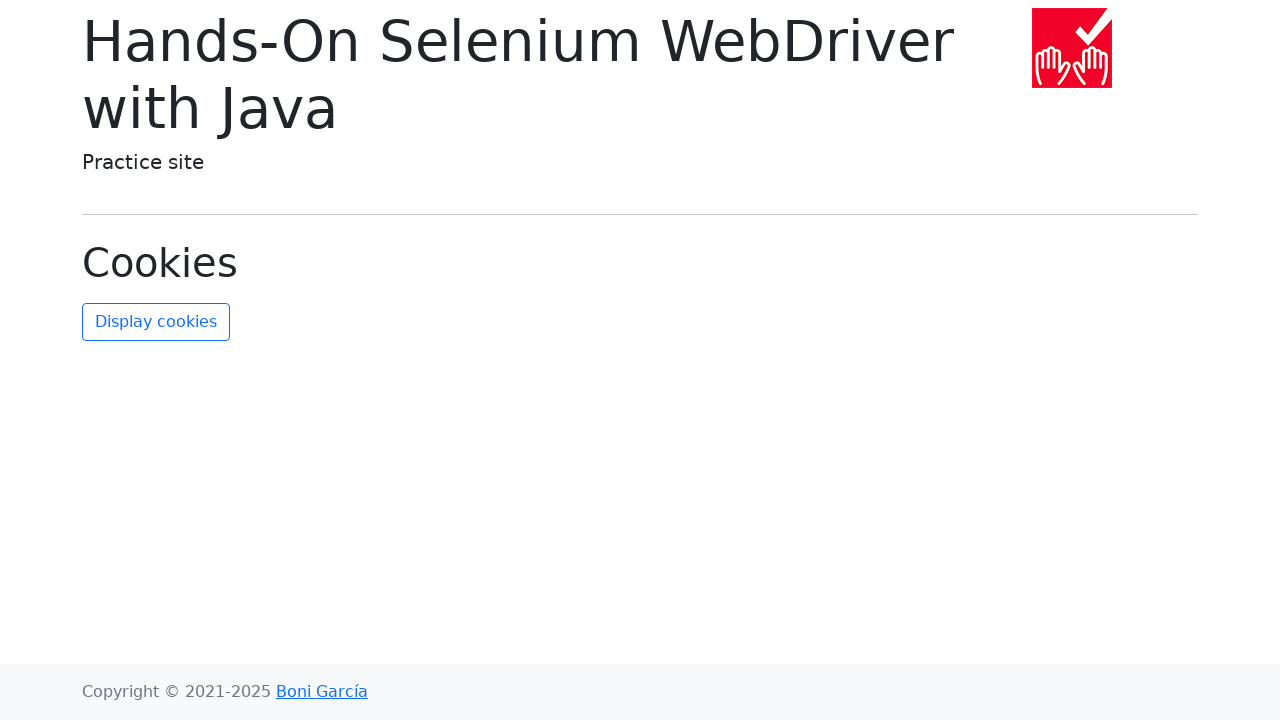

Navigated to cookies demo page
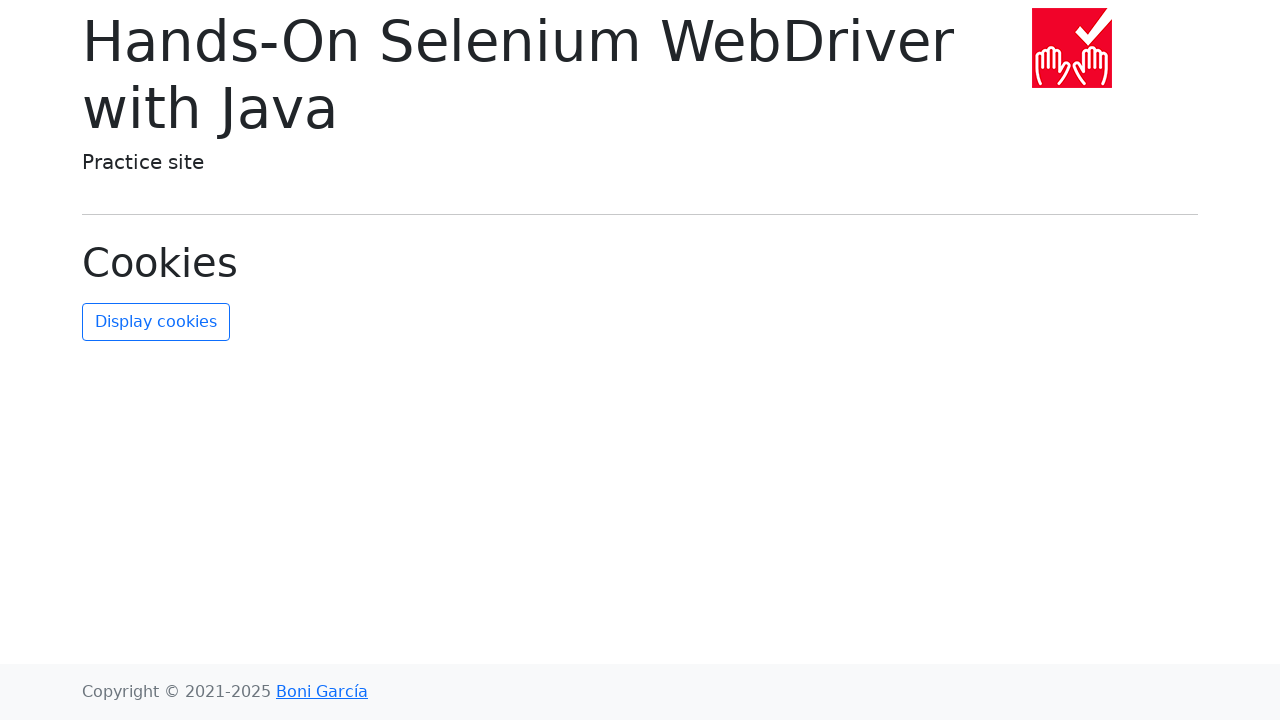

Retrieved all cookies from browser context
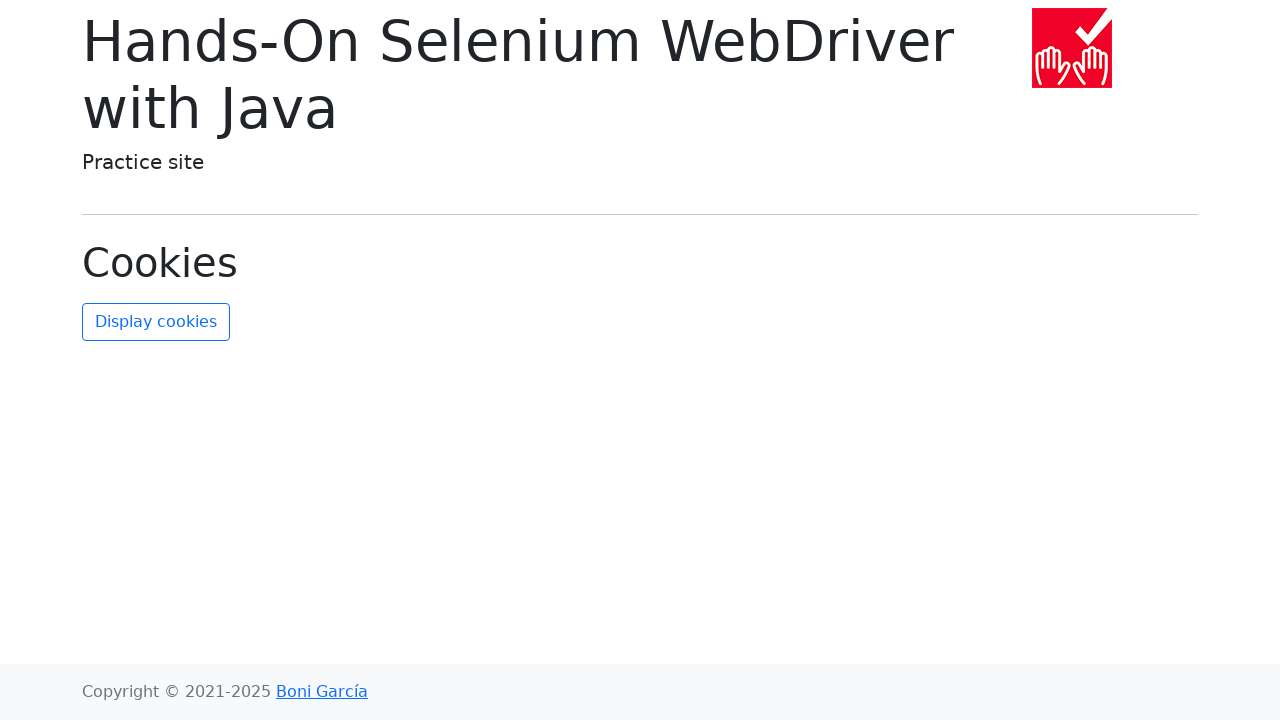

Verified 2 cookies exist with names: date, username
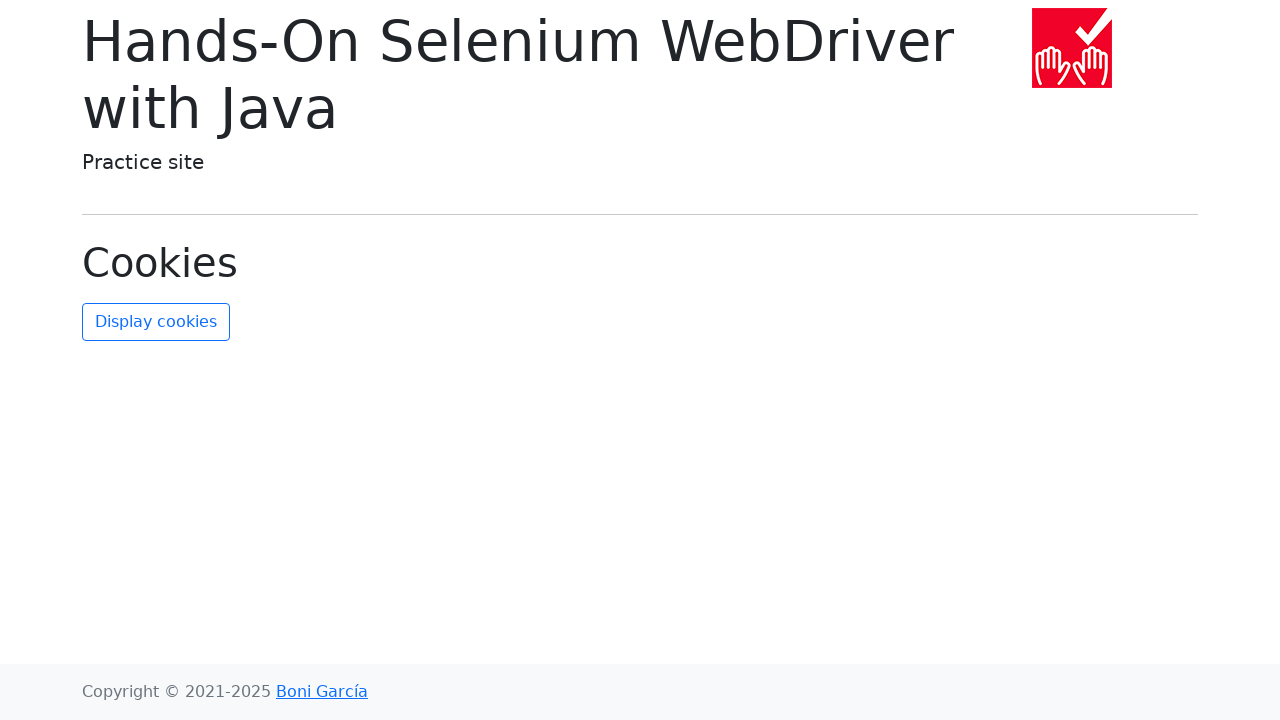

Cleared all cookies from browser context
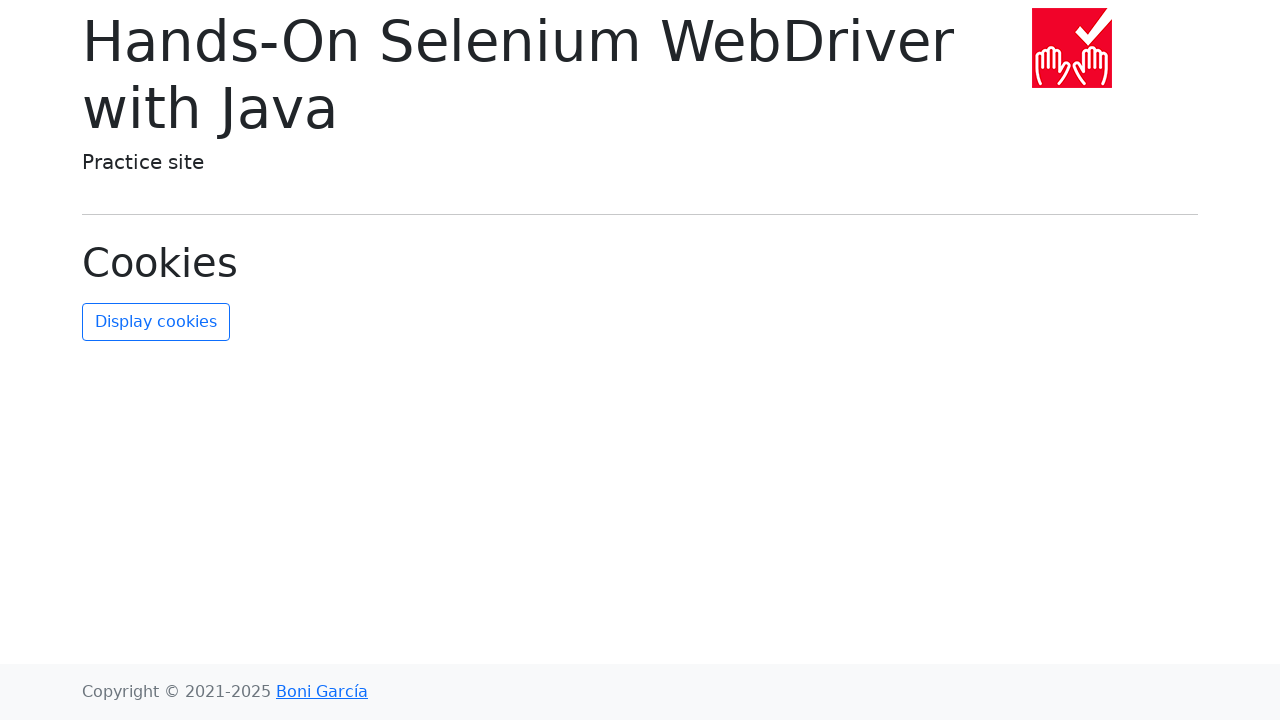

Retrieved cookies after clearing to verify they are empty
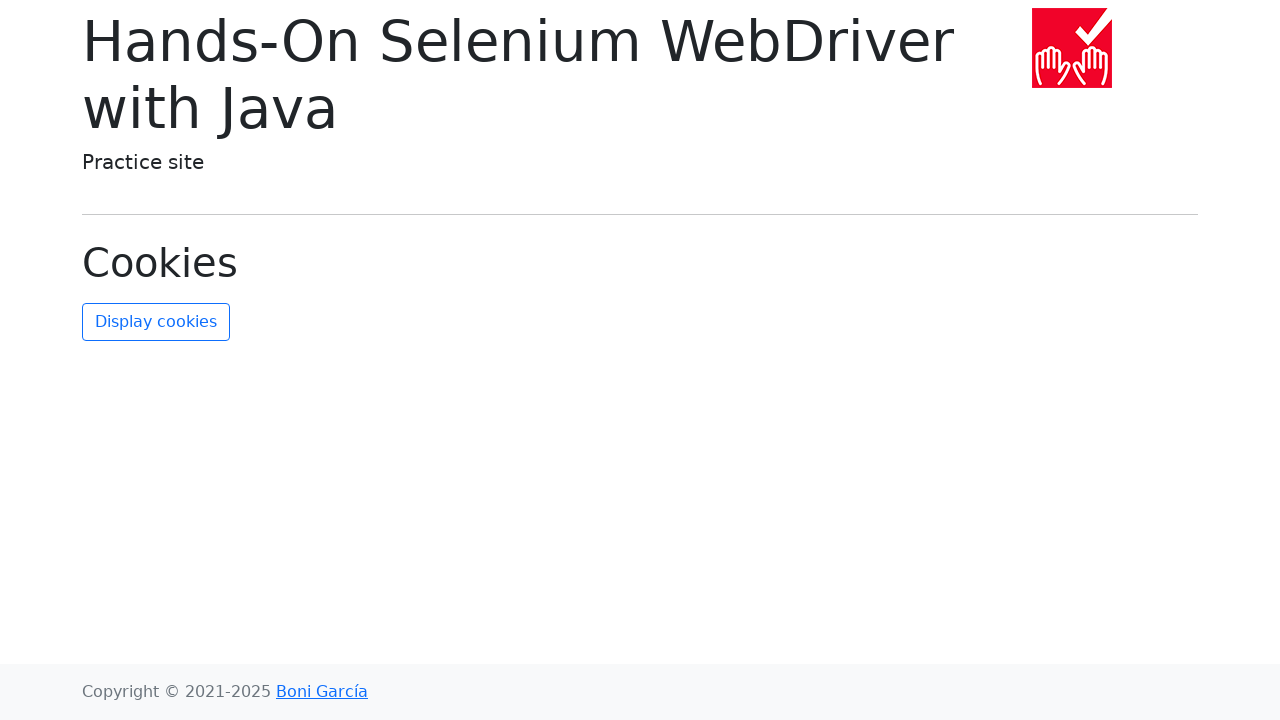

Asserted that all cookies have been successfully cleared
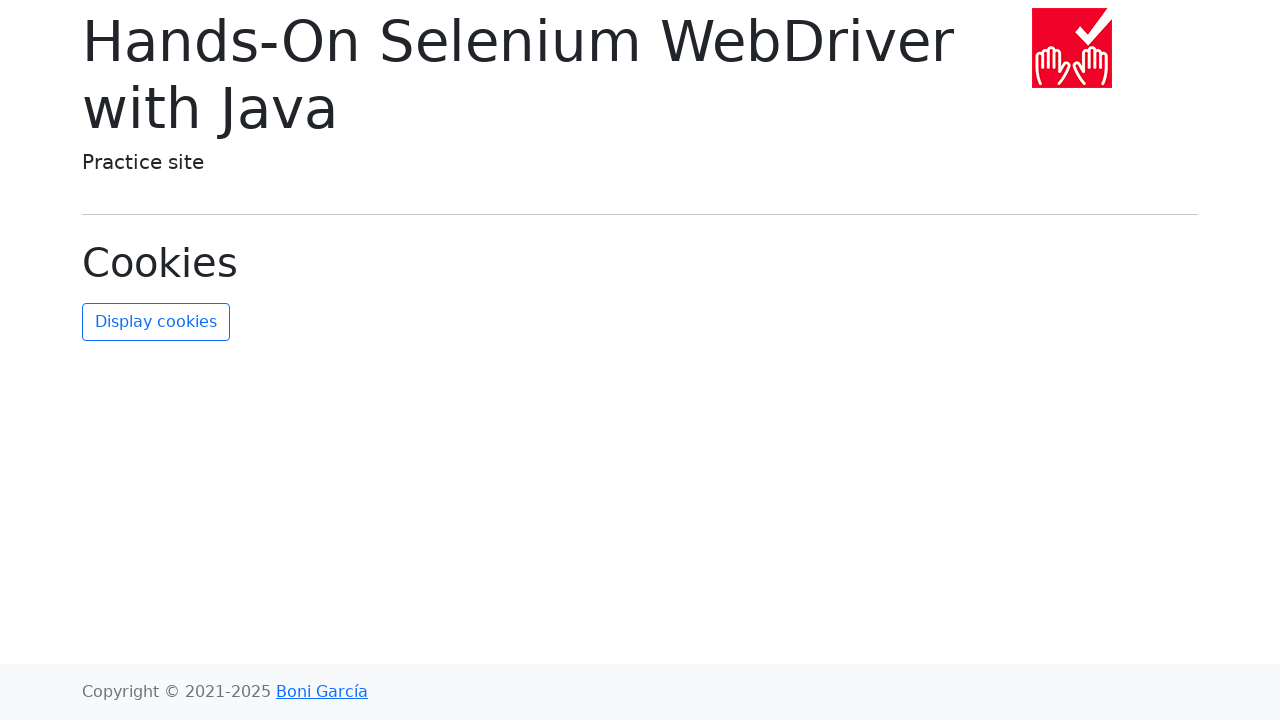

Clicked refresh cookies button to regenerate cookies at (156, 322) on #refresh-cookies
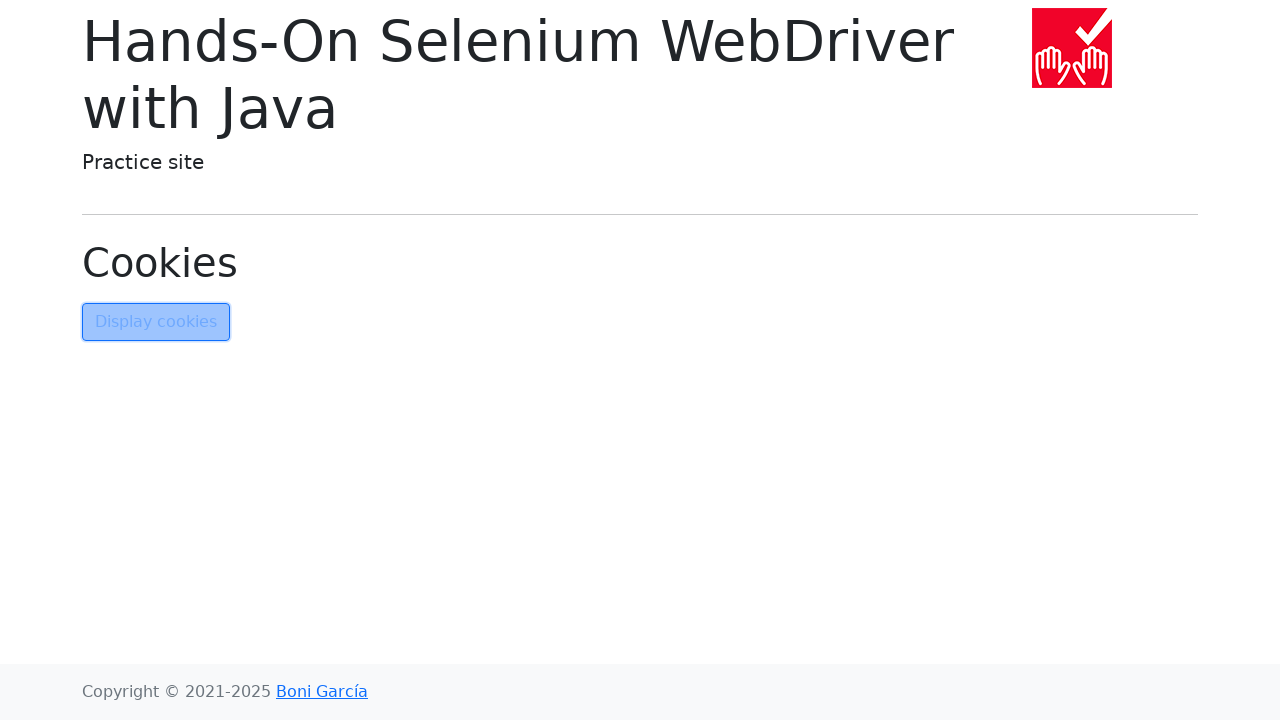

Waited 500ms for cookies to be regenerated
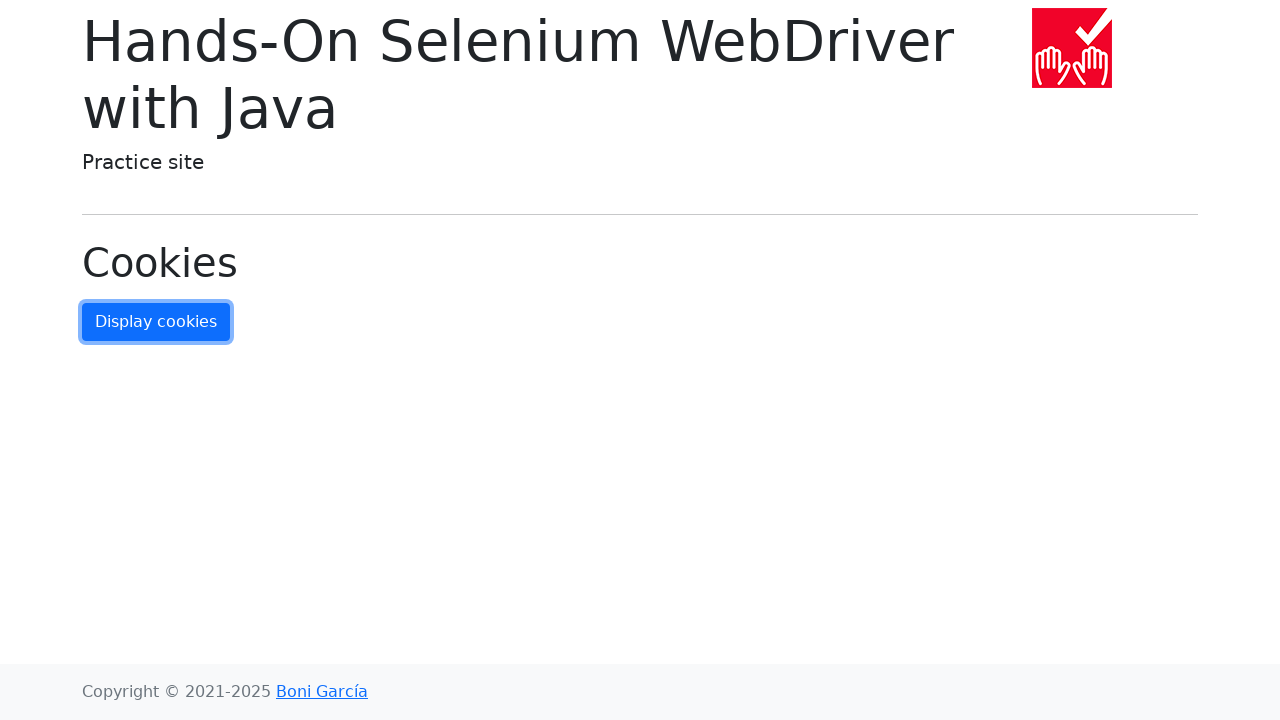

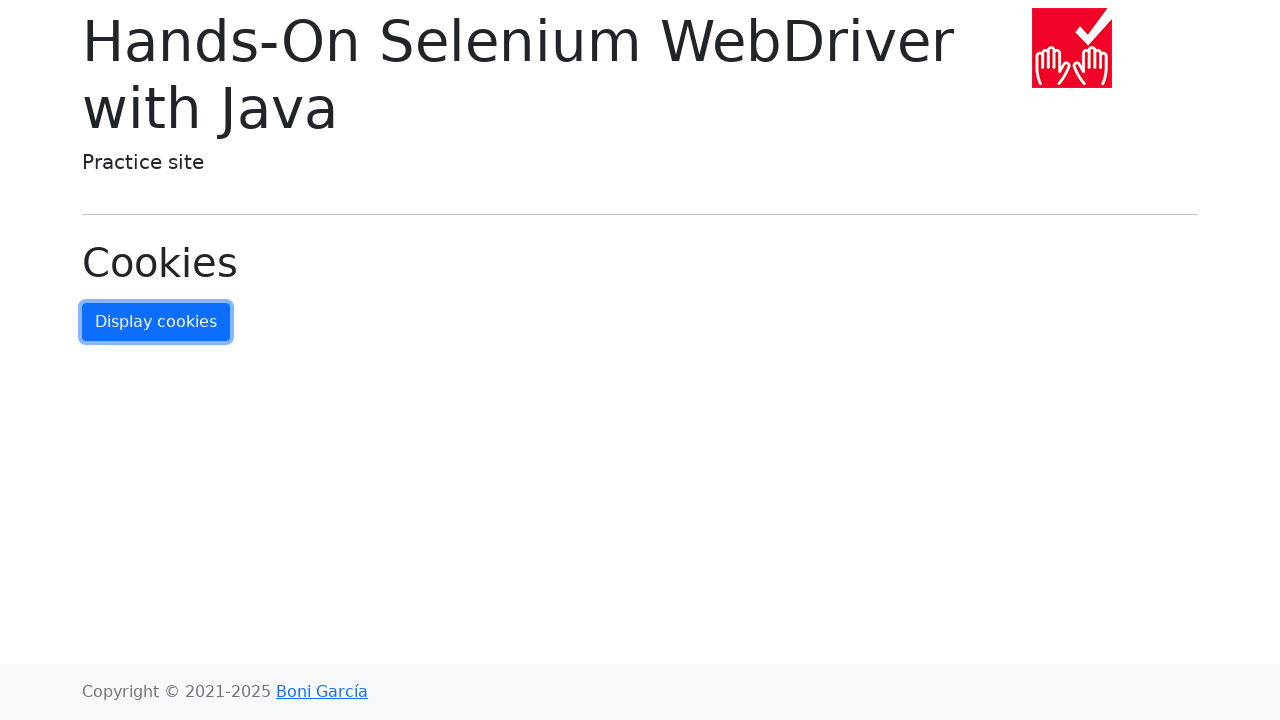